Tests the Text Box element by filling in Full Name, Email, Current Address, and Permanent Address fields, then submitting and validating the displayed information

Starting URL: https://demoqa.com

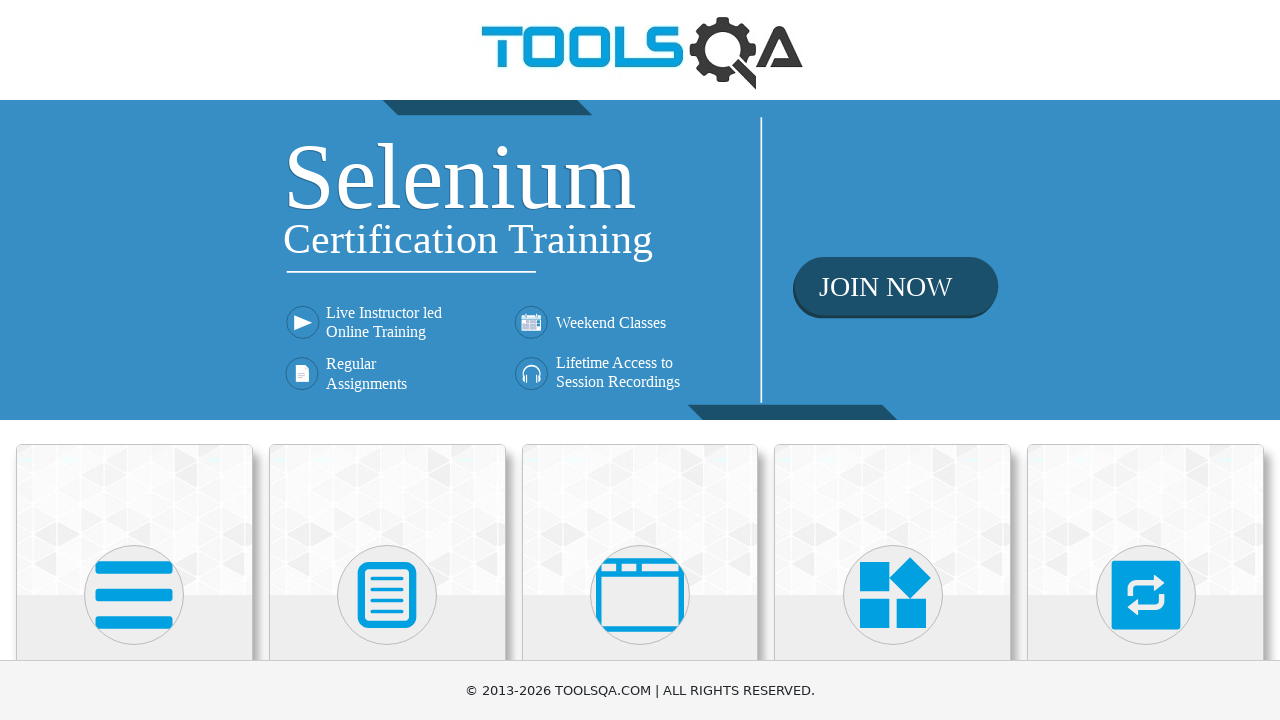

Clicked on Elements card on homepage at (134, 360) on text=Elements
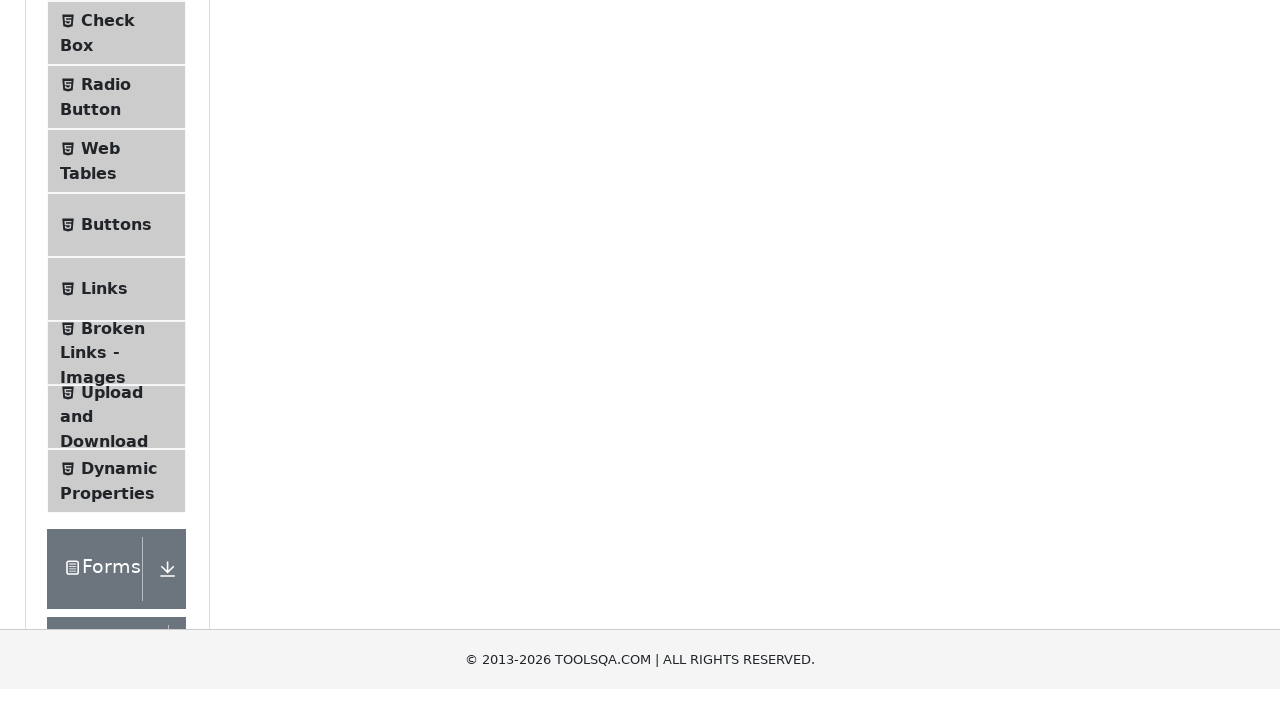

Clicked on Text Box menu item at (119, 261) on text=Text Box
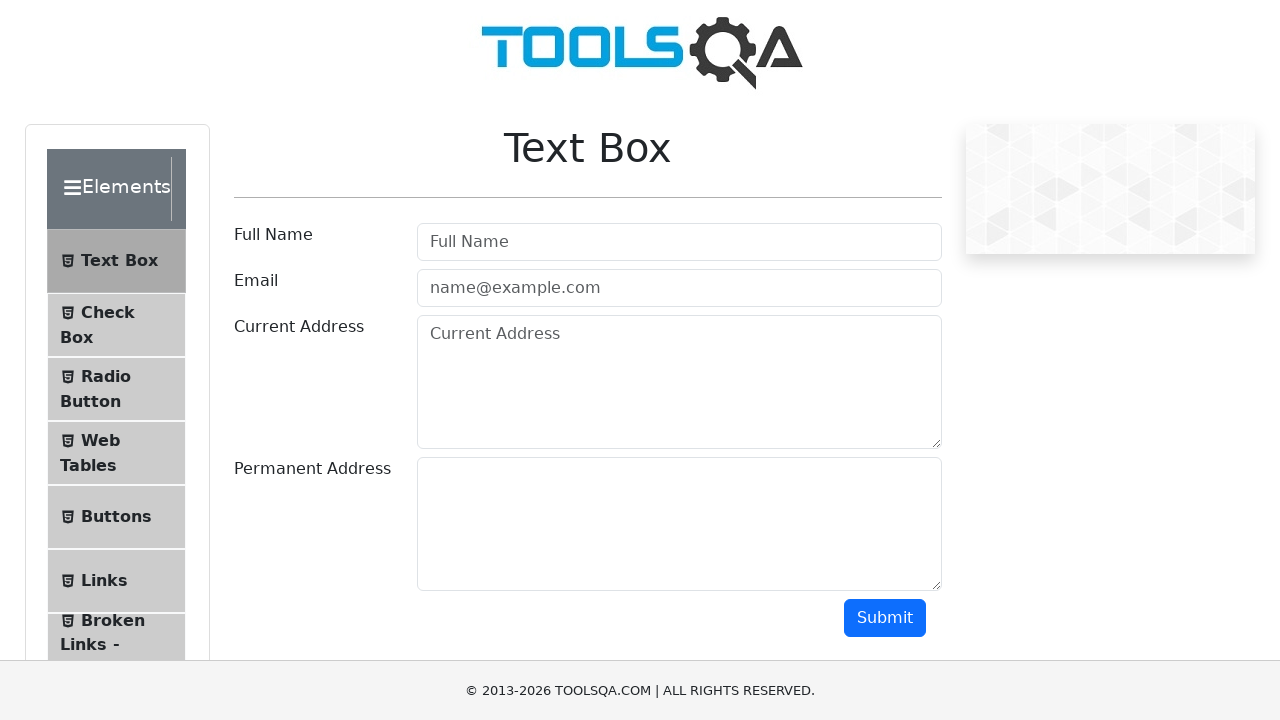

Filled Full Name field with 'Maniu Calina' on #userName
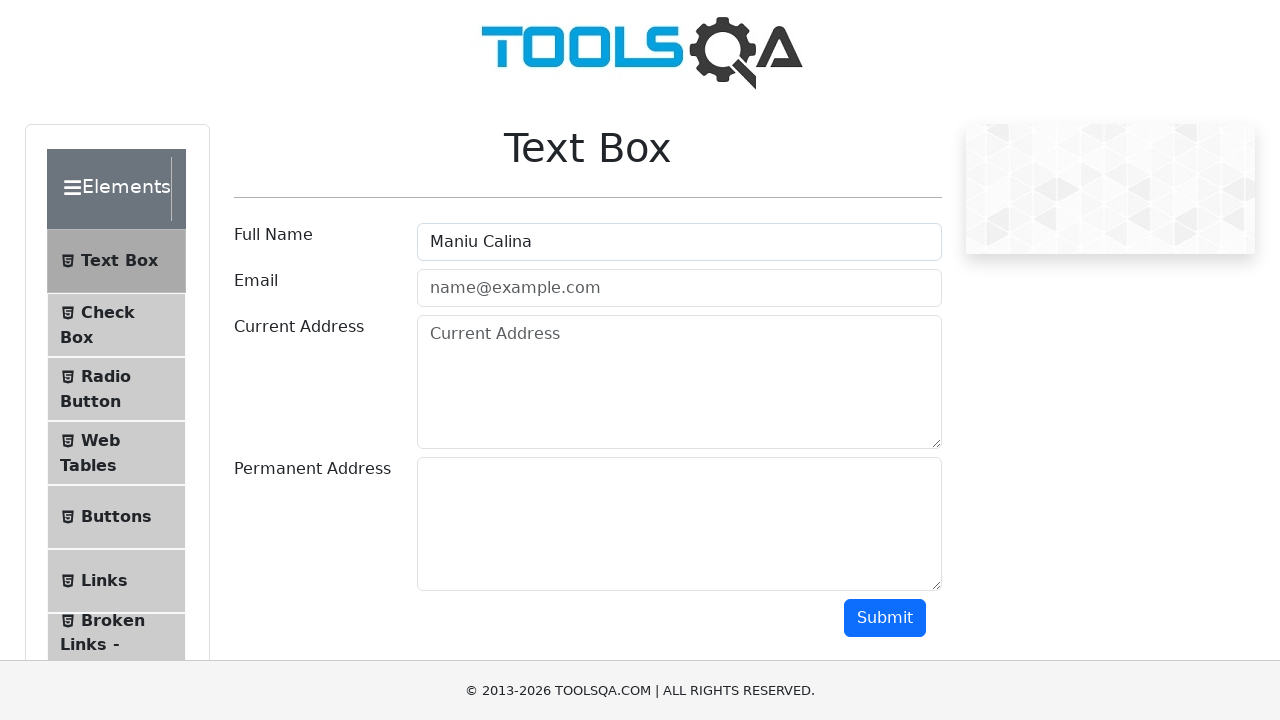

Filled Email field with 'maniucalina@invalid.com' on #userEmail
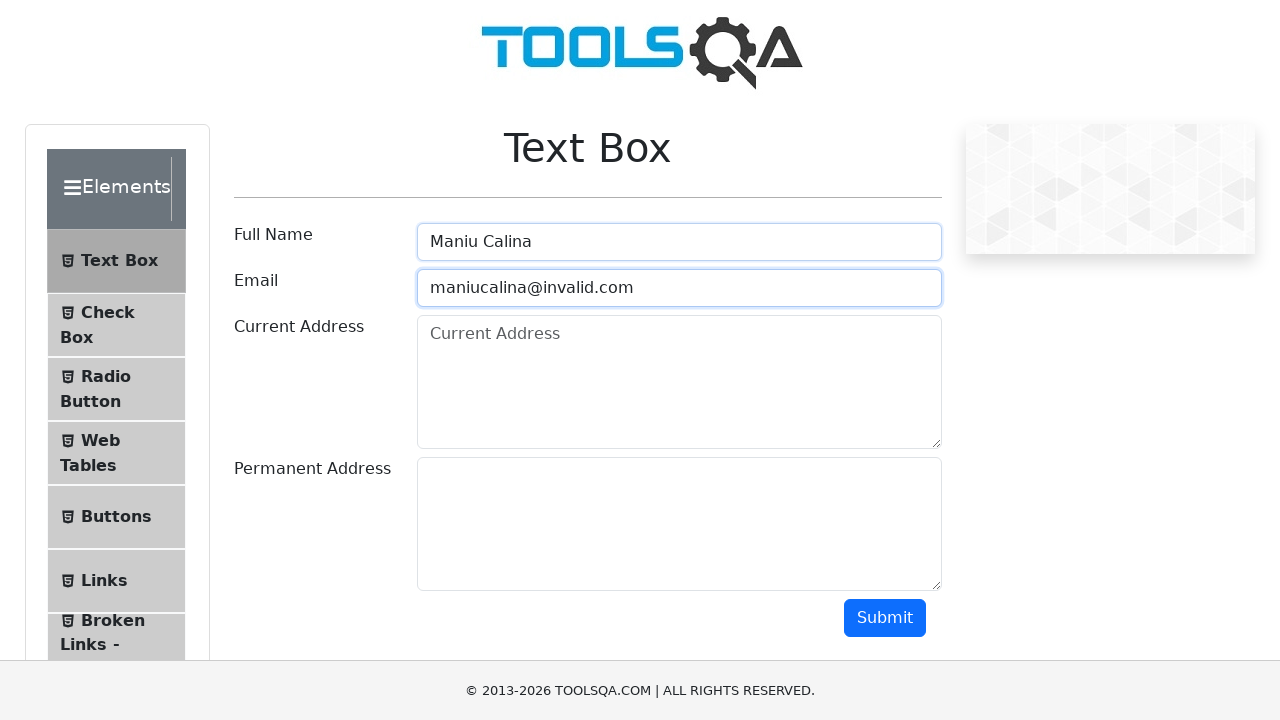

Filled Current Address field with 'Test Niko Street No 40' on #currentAddress
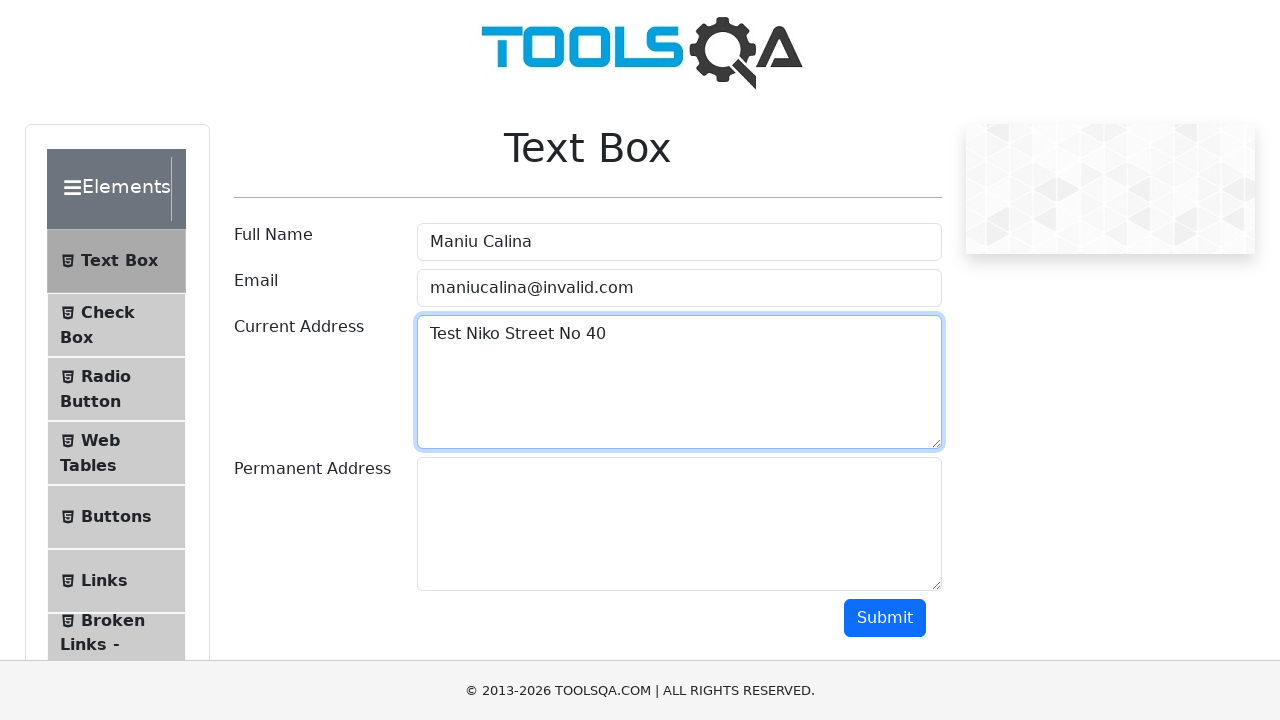

Filled Permanent Address field with 'Allina Street No 122' on #permanentAddress
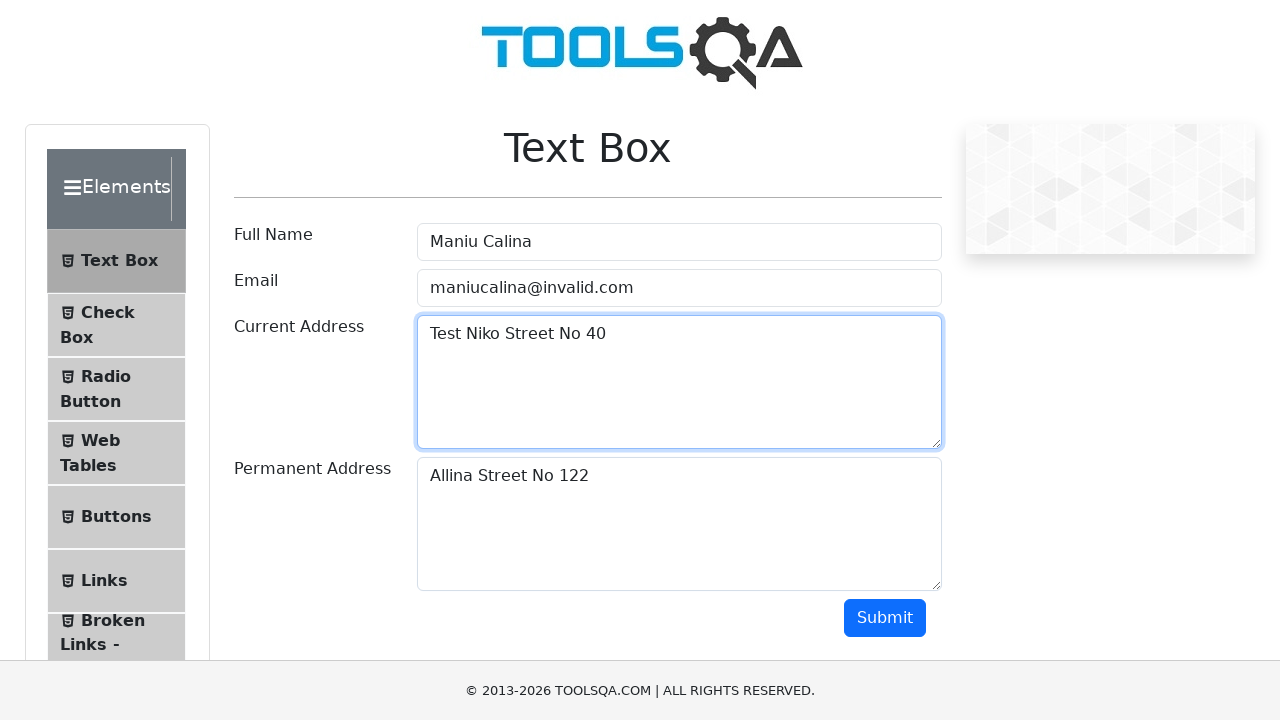

Clicked Submit button to submit form at (885, 618) on #submit
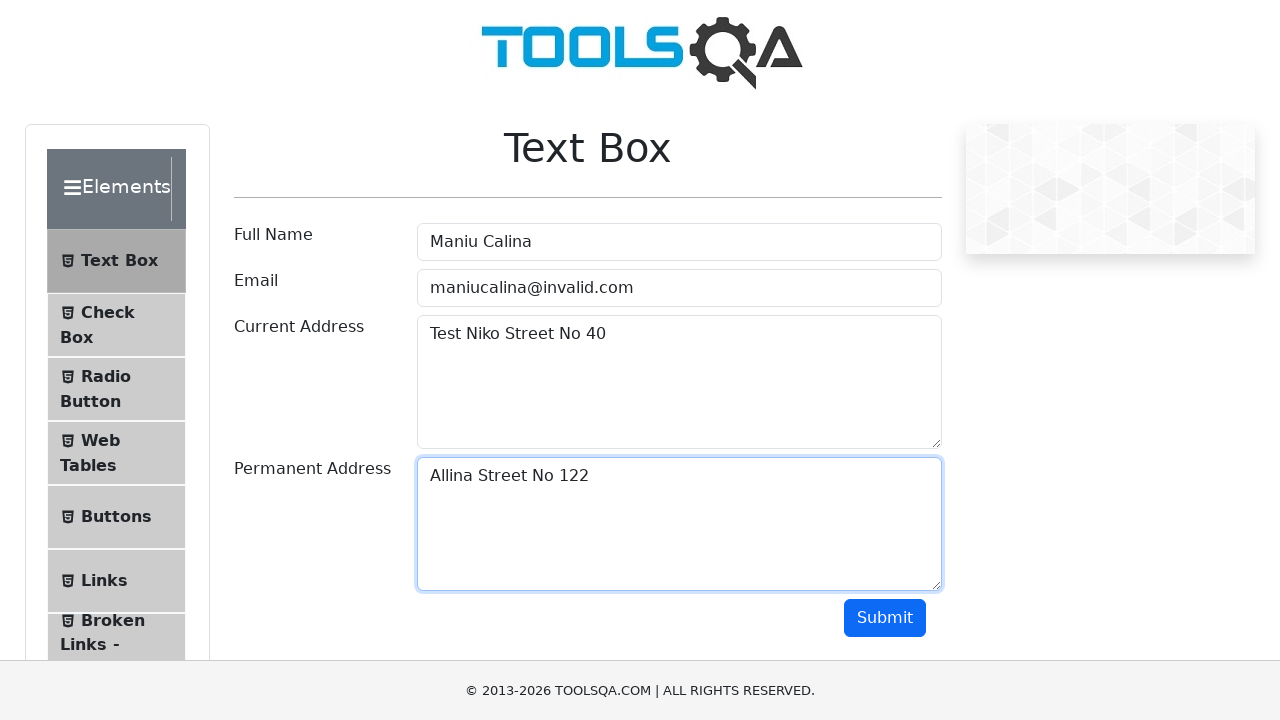

Output section with submitted information is now visible
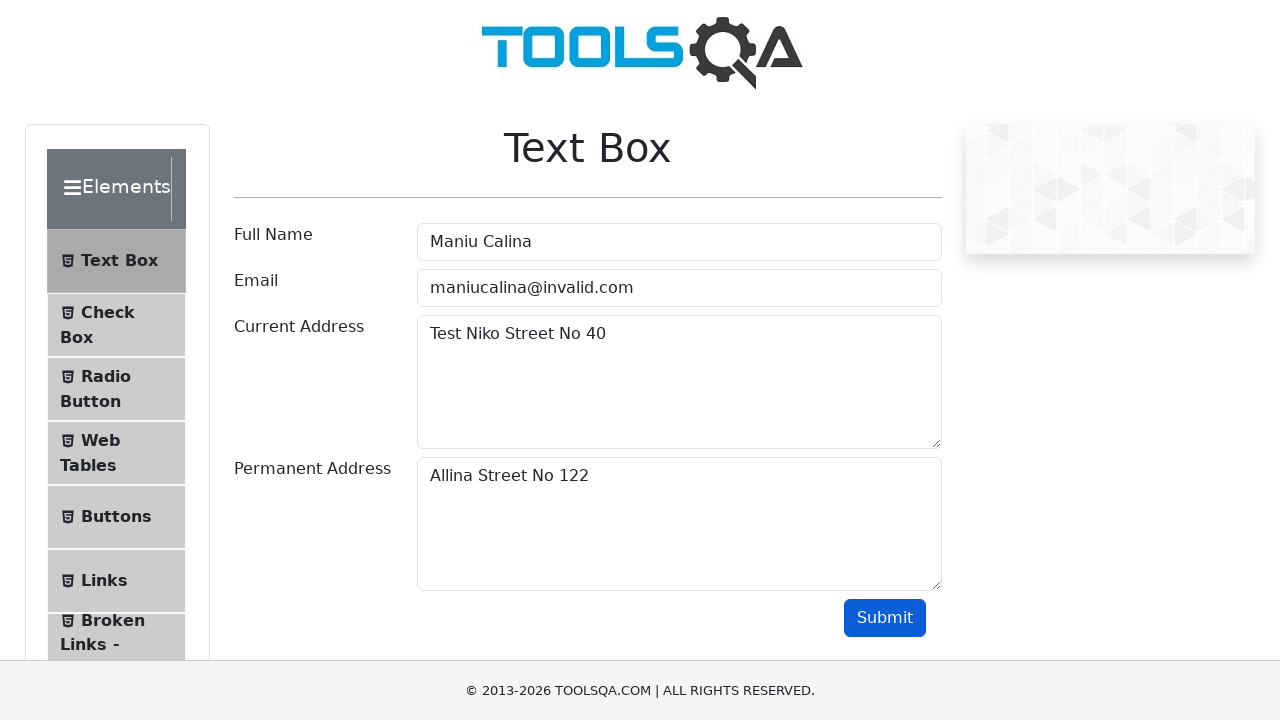

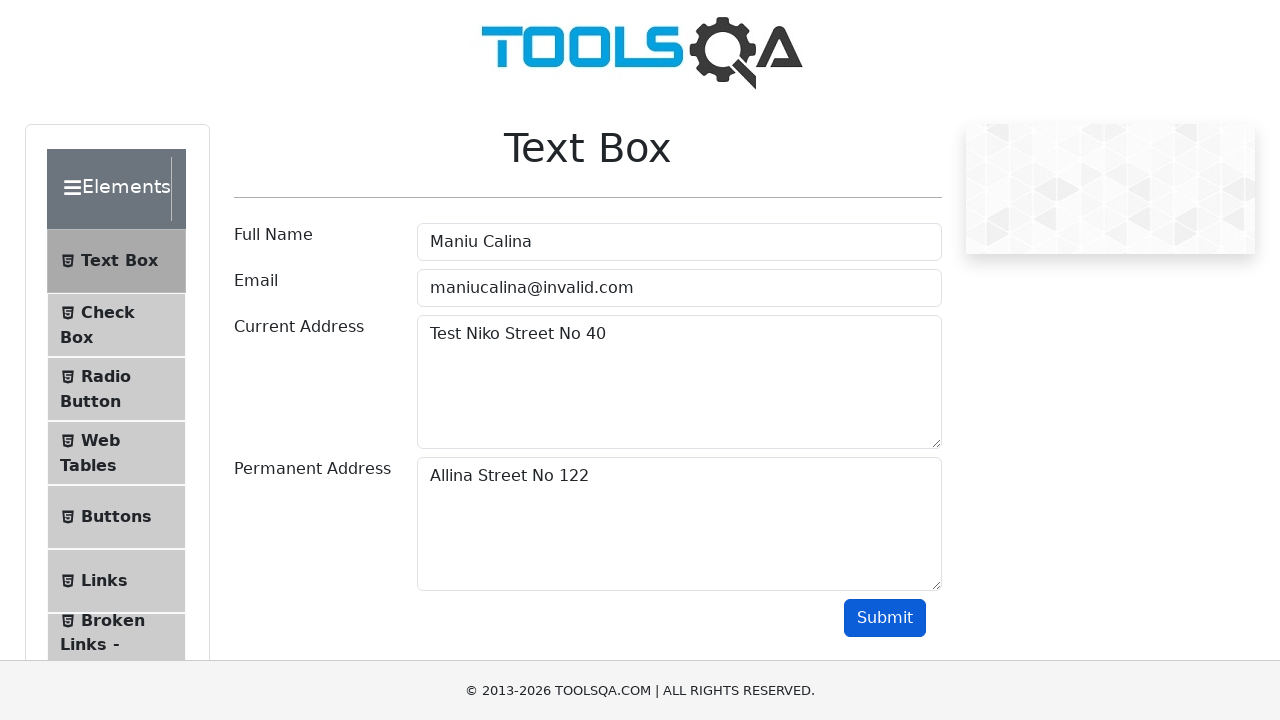